Navigates to Checkboxes page and selects/verifies both checkboxes

Starting URL: https://the-internet.herokuapp.com/

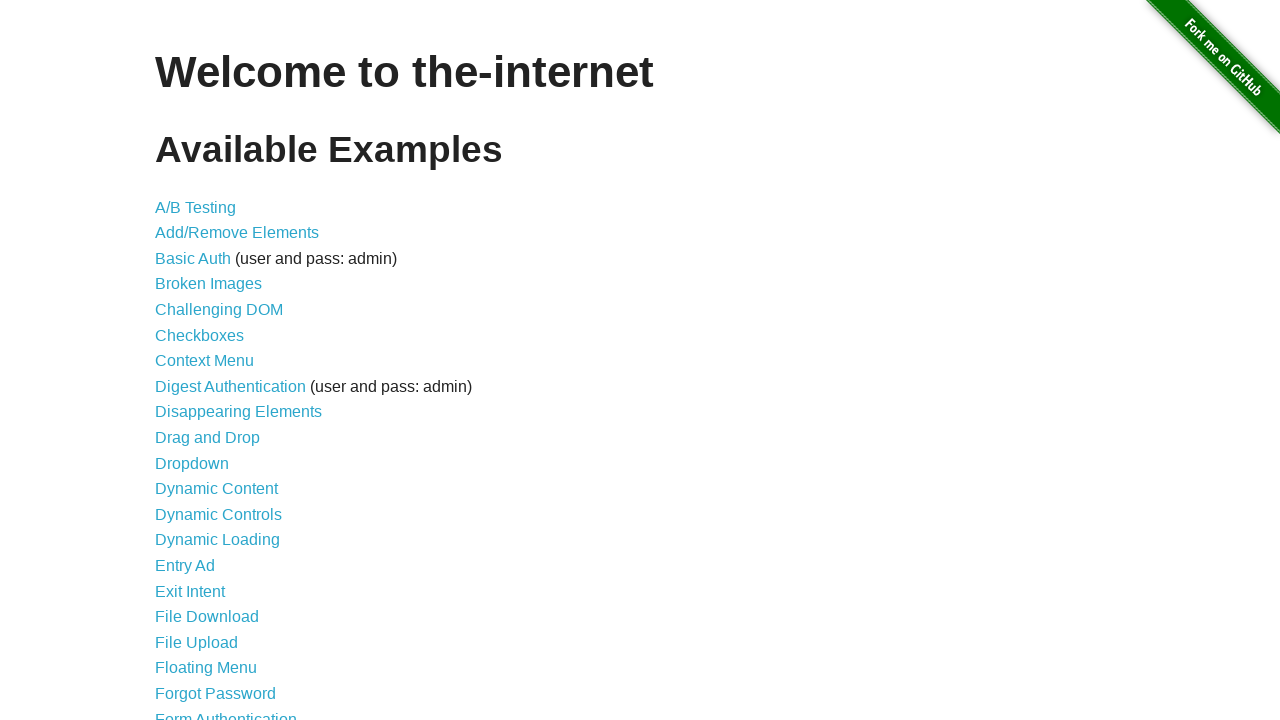

Navigated to The Internet homepage
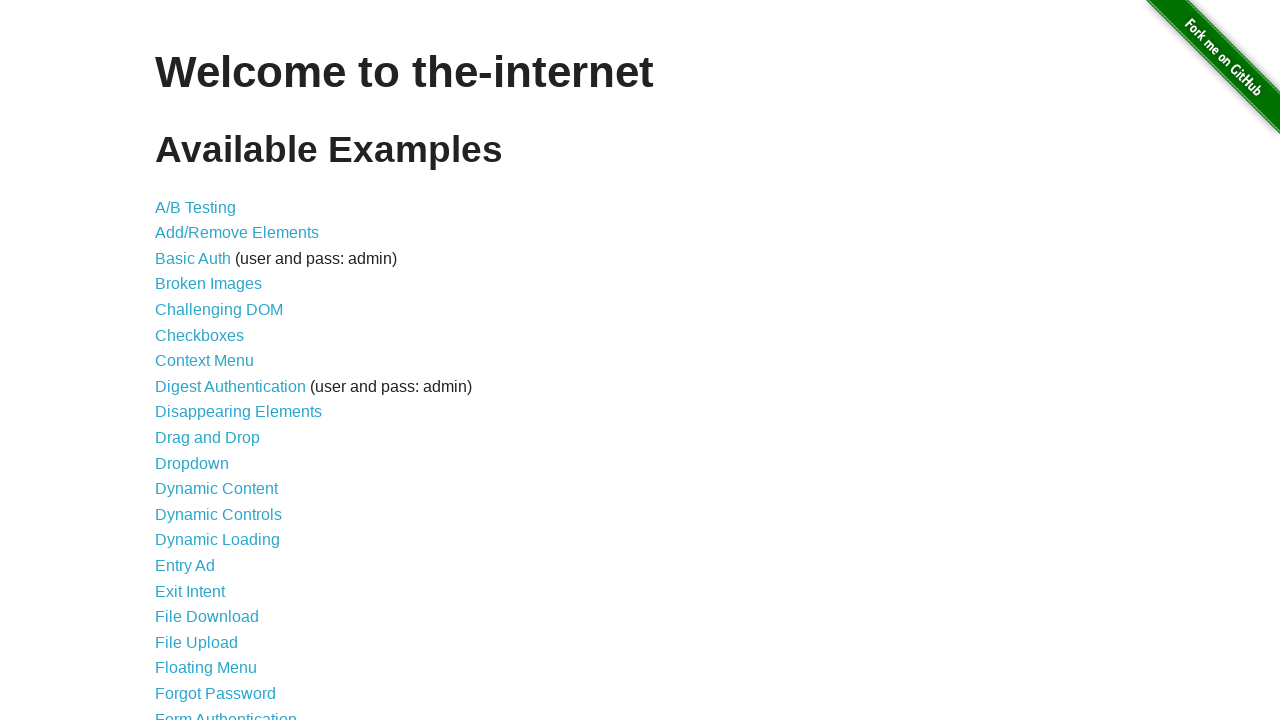

Clicked on Checkboxes link at (200, 335) on a:has-text("Checkboxes")
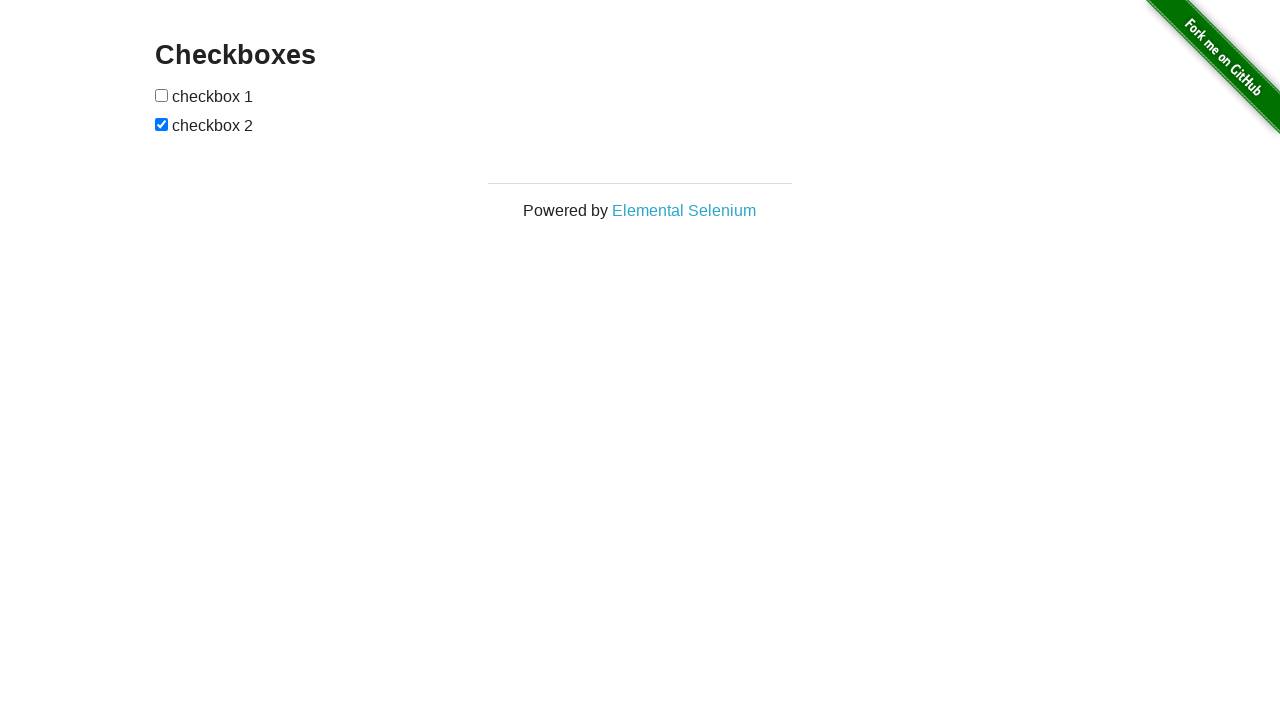

Located first checkbox element
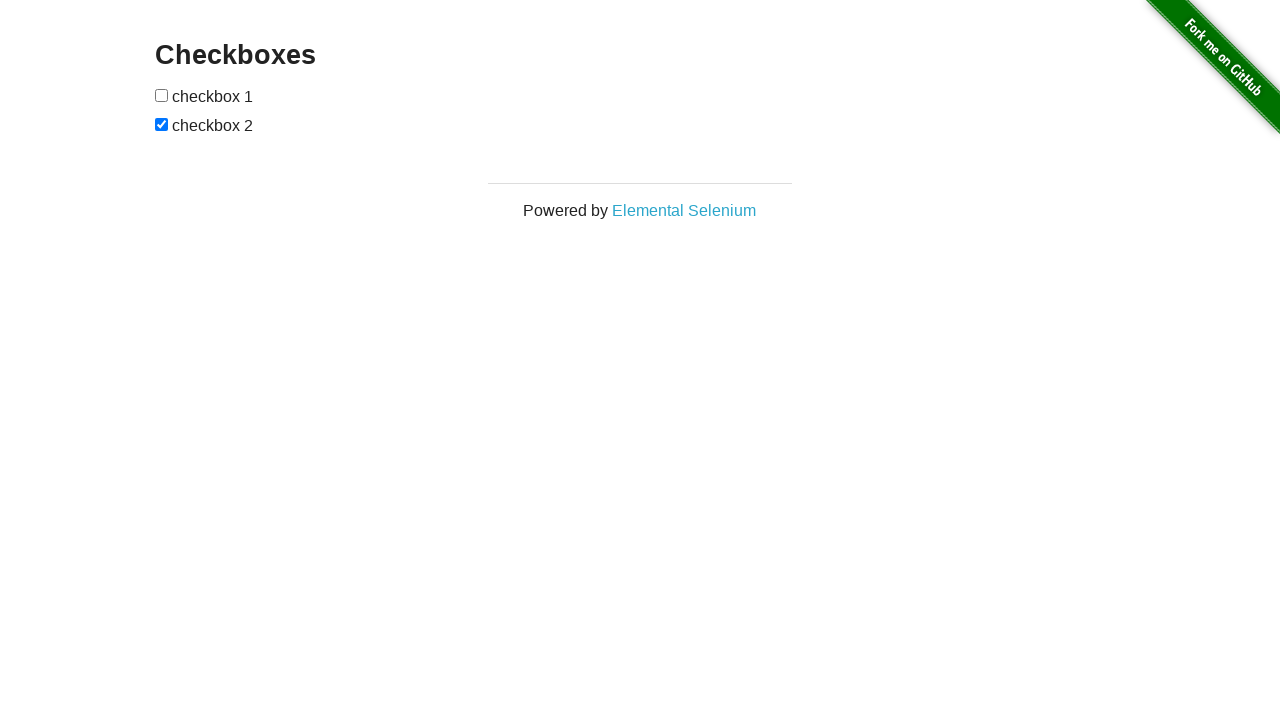

Located second checkbox element
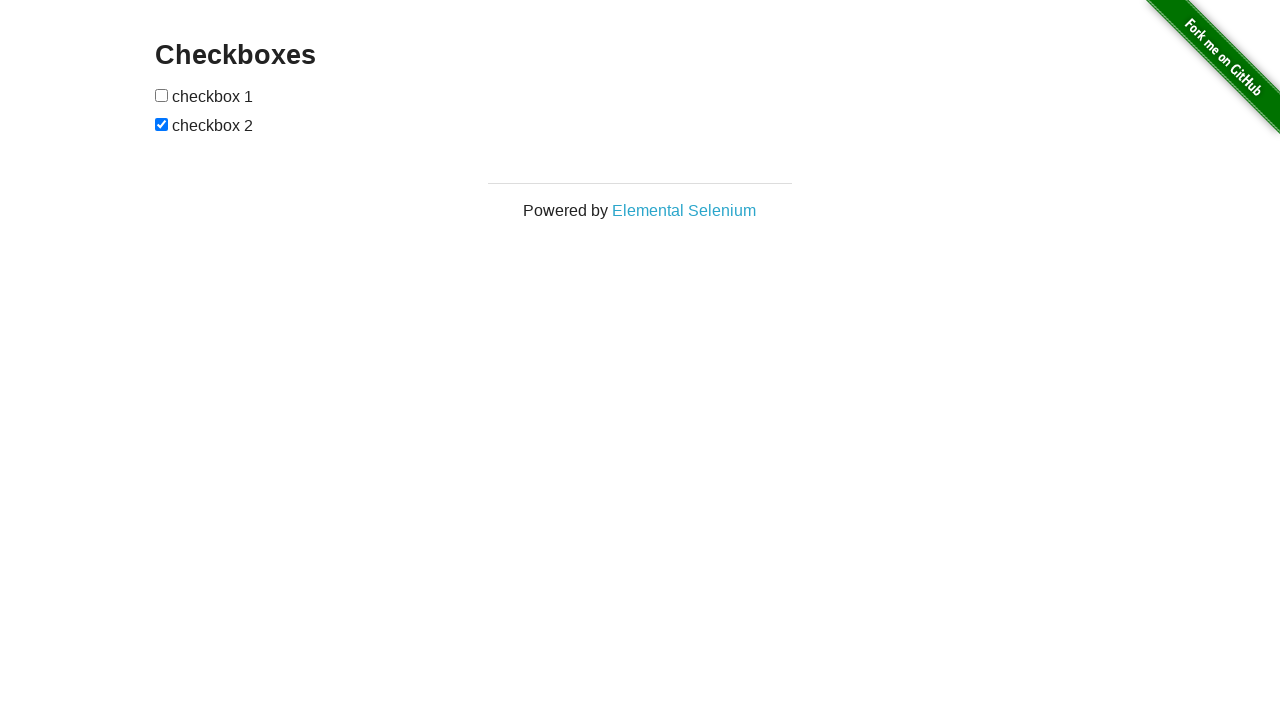

Set first checkbox to checked
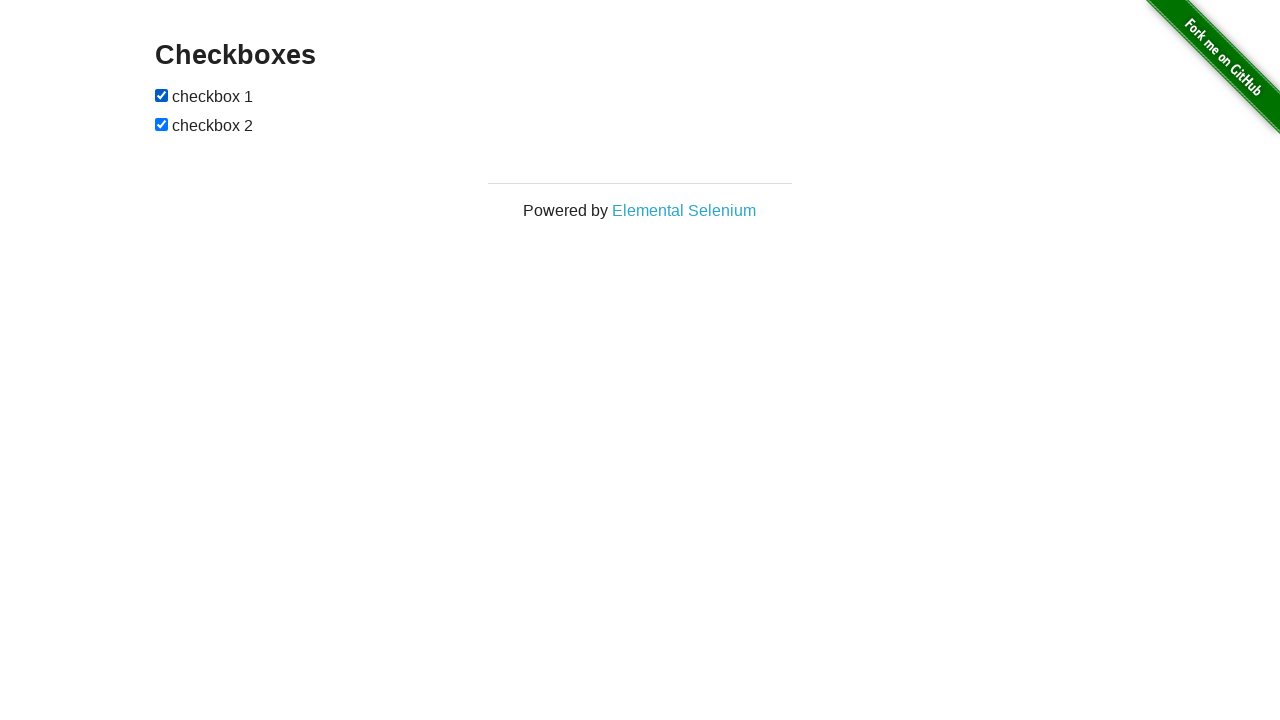

Set second checkbox to checked
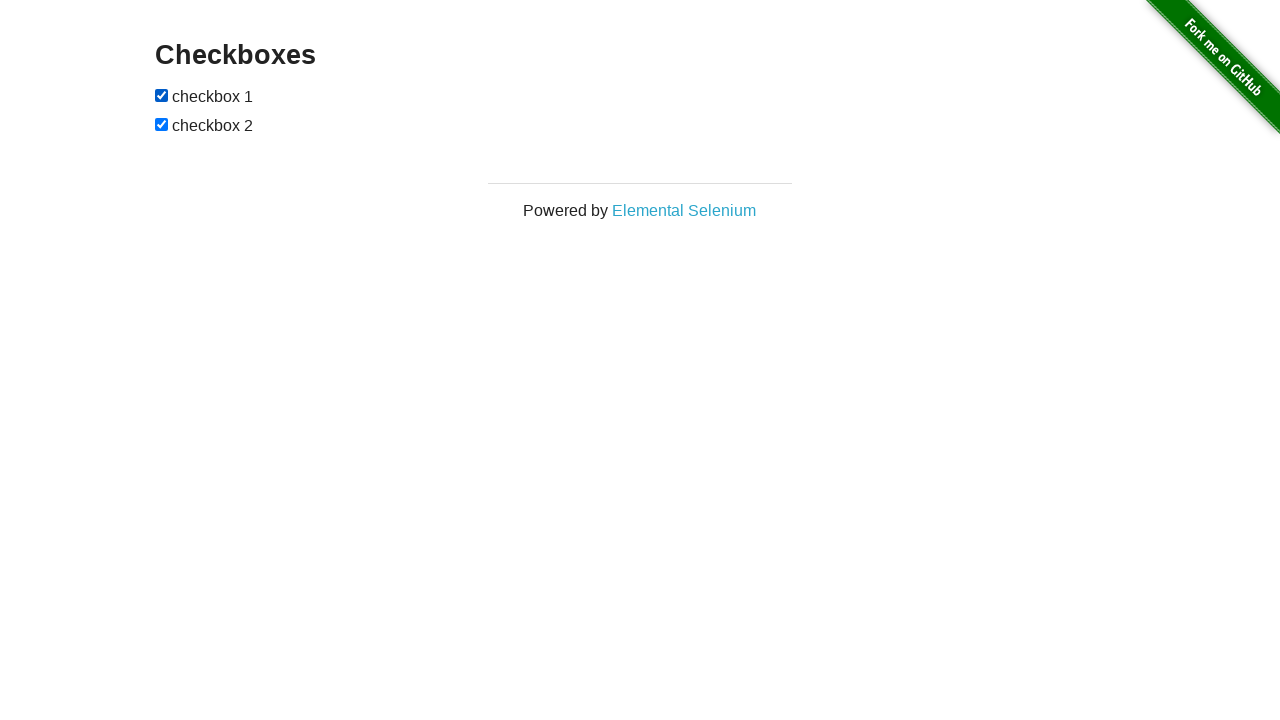

Verified first checkbox is checked
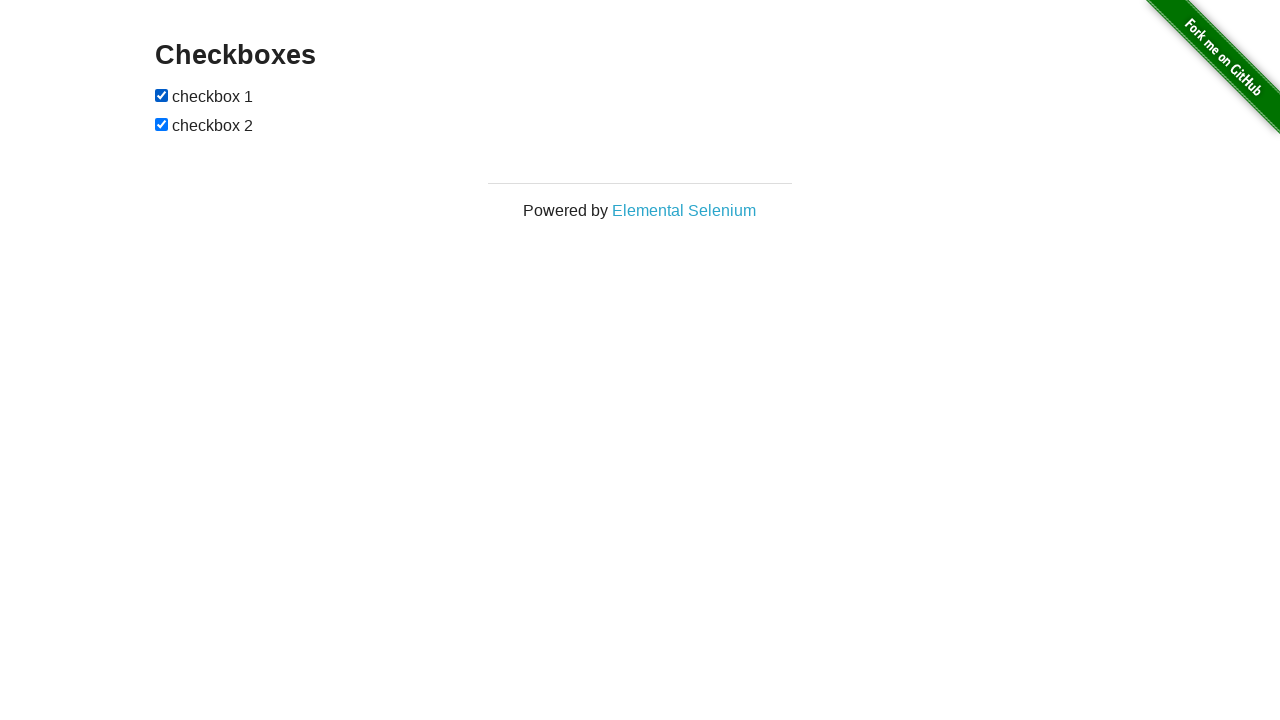

Verified second checkbox is checked
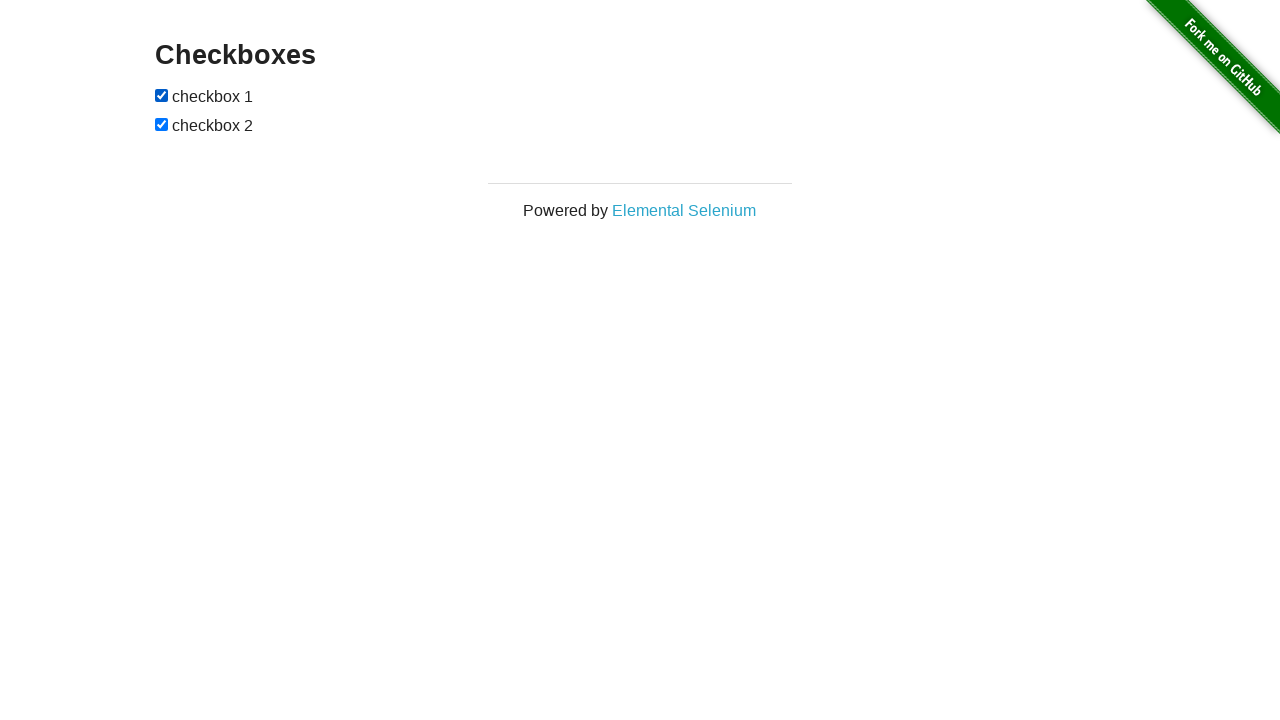

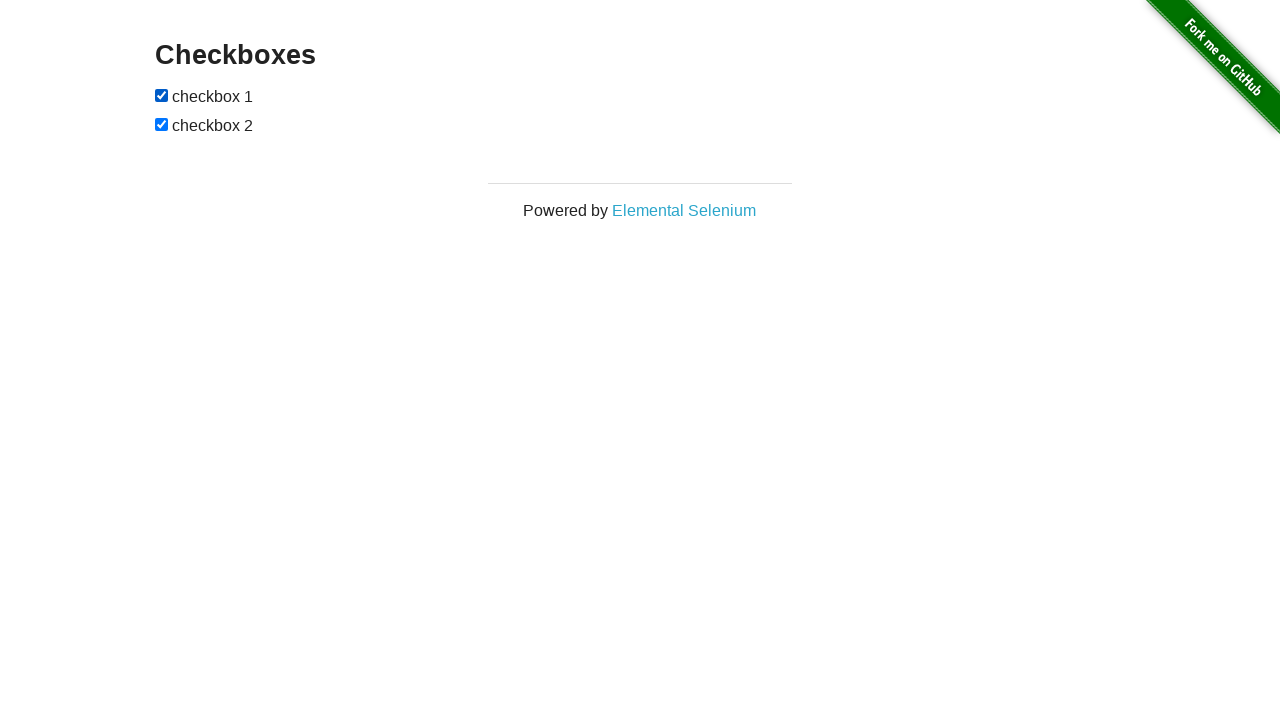